Tests that the browser back button works correctly when navigating between filter views.

Starting URL: https://demo.playwright.dev/todomvc

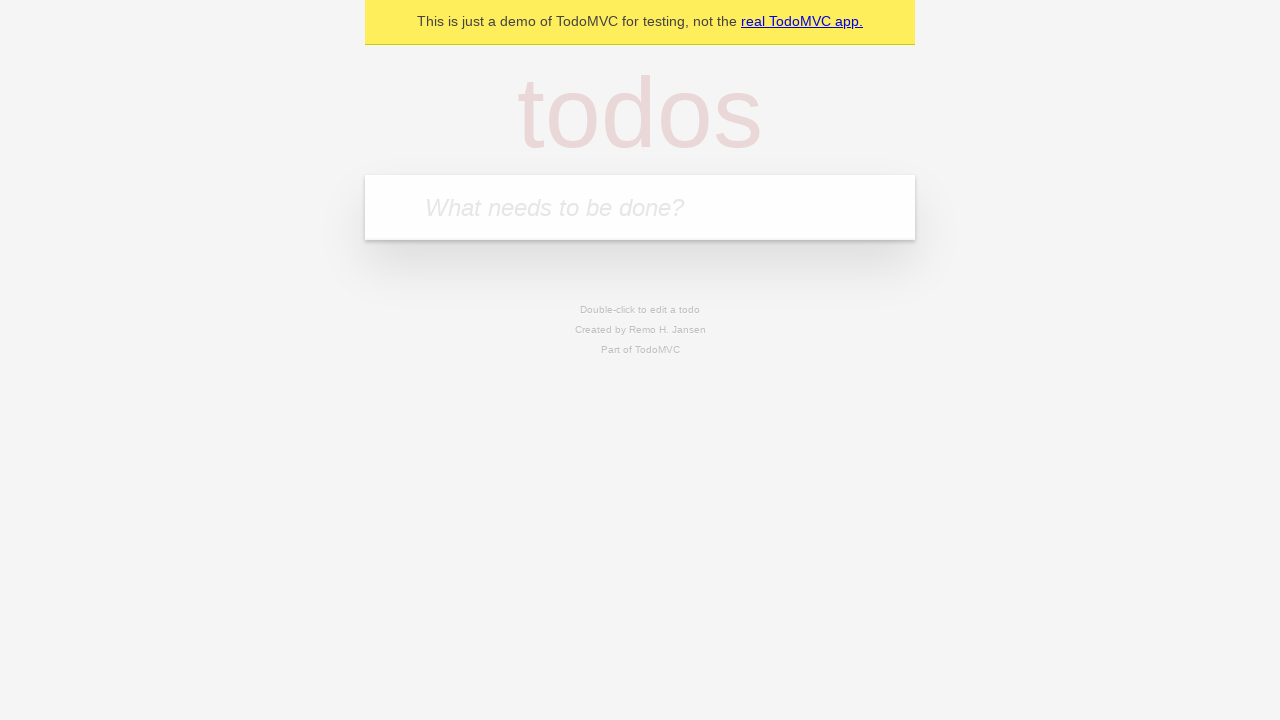

Filled todo input with 'buy some cheese' on internal:attr=[placeholder="What needs to be done?"i]
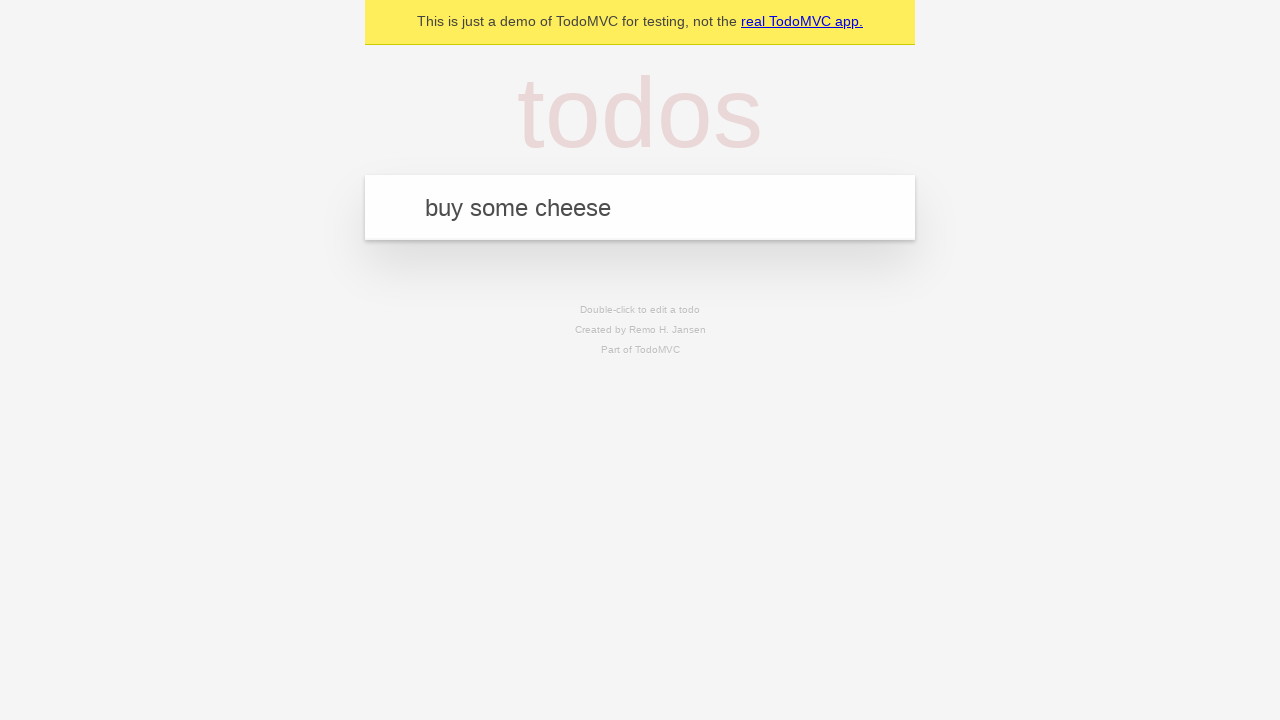

Pressed Enter to add first todo on internal:attr=[placeholder="What needs to be done?"i]
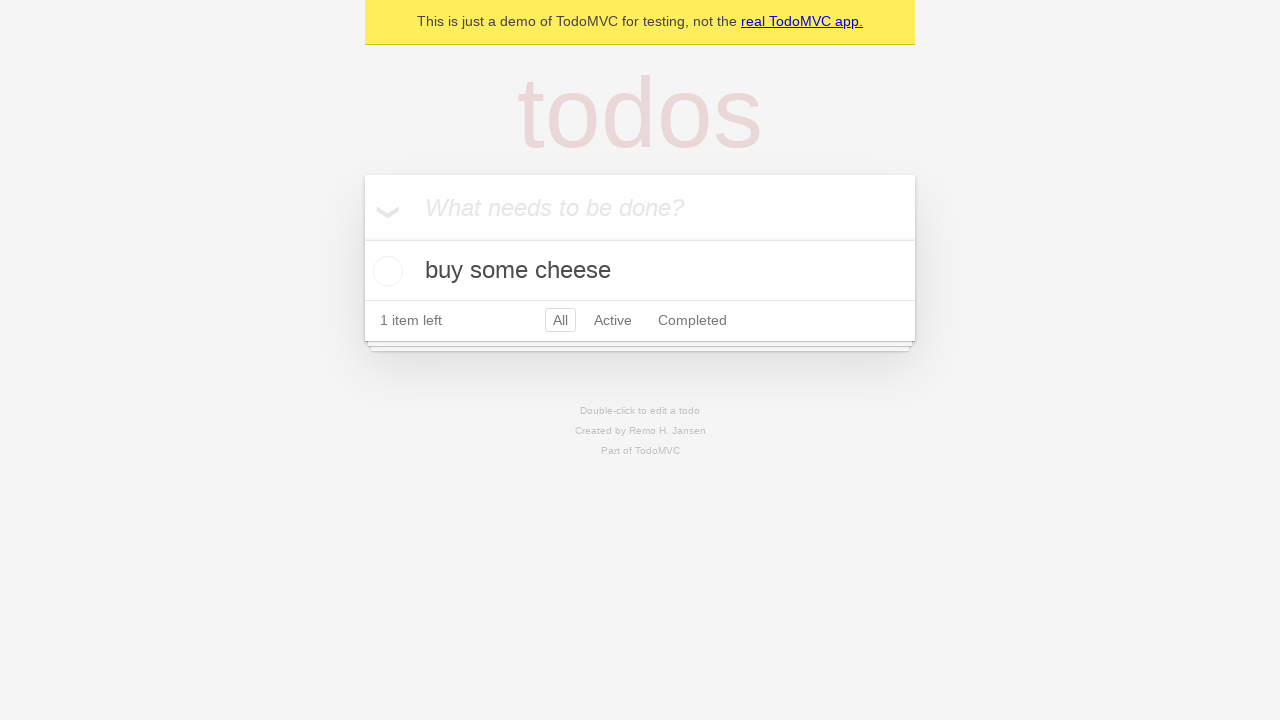

Filled todo input with 'feed the cat' on internal:attr=[placeholder="What needs to be done?"i]
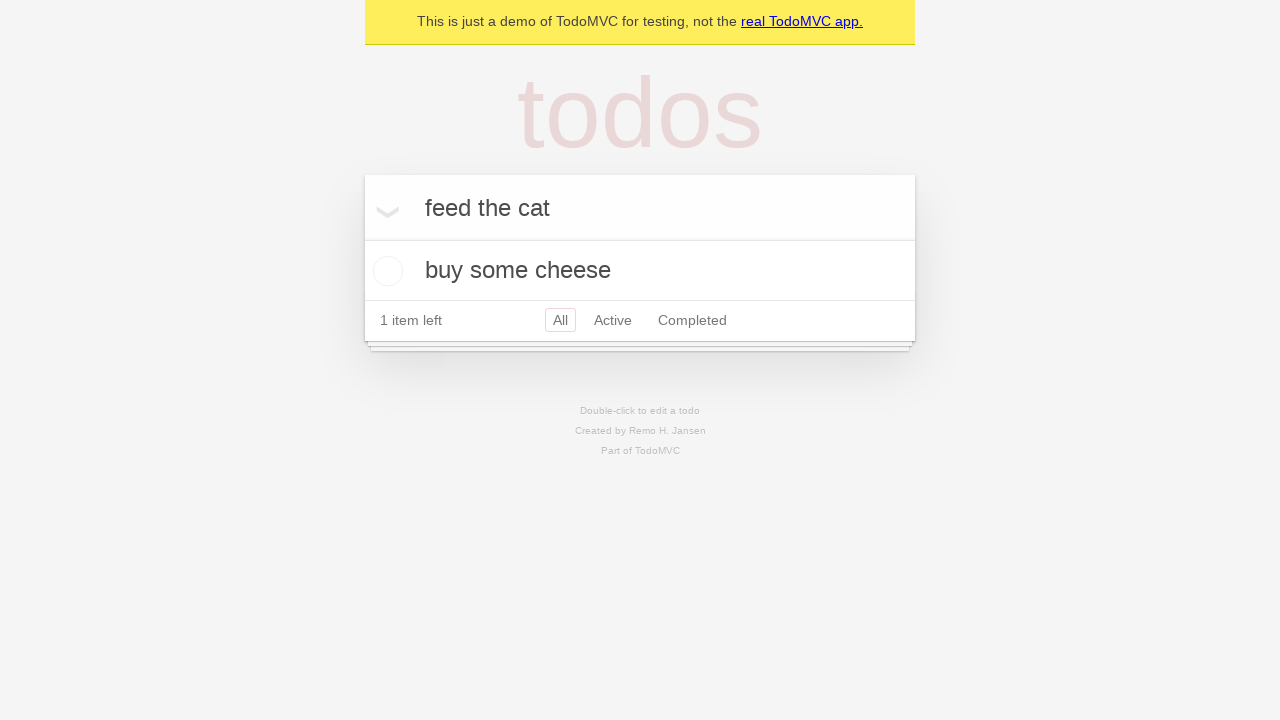

Pressed Enter to add second todo on internal:attr=[placeholder="What needs to be done?"i]
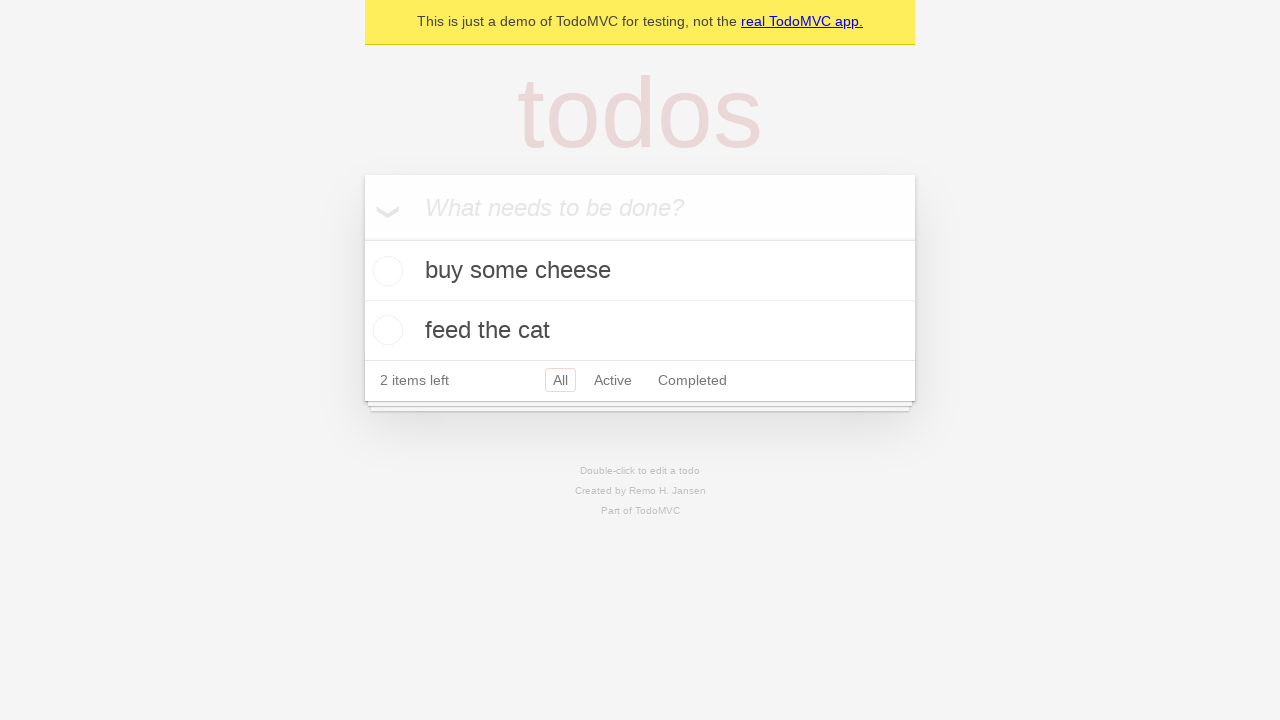

Filled todo input with 'book a doctors appointment' on internal:attr=[placeholder="What needs to be done?"i]
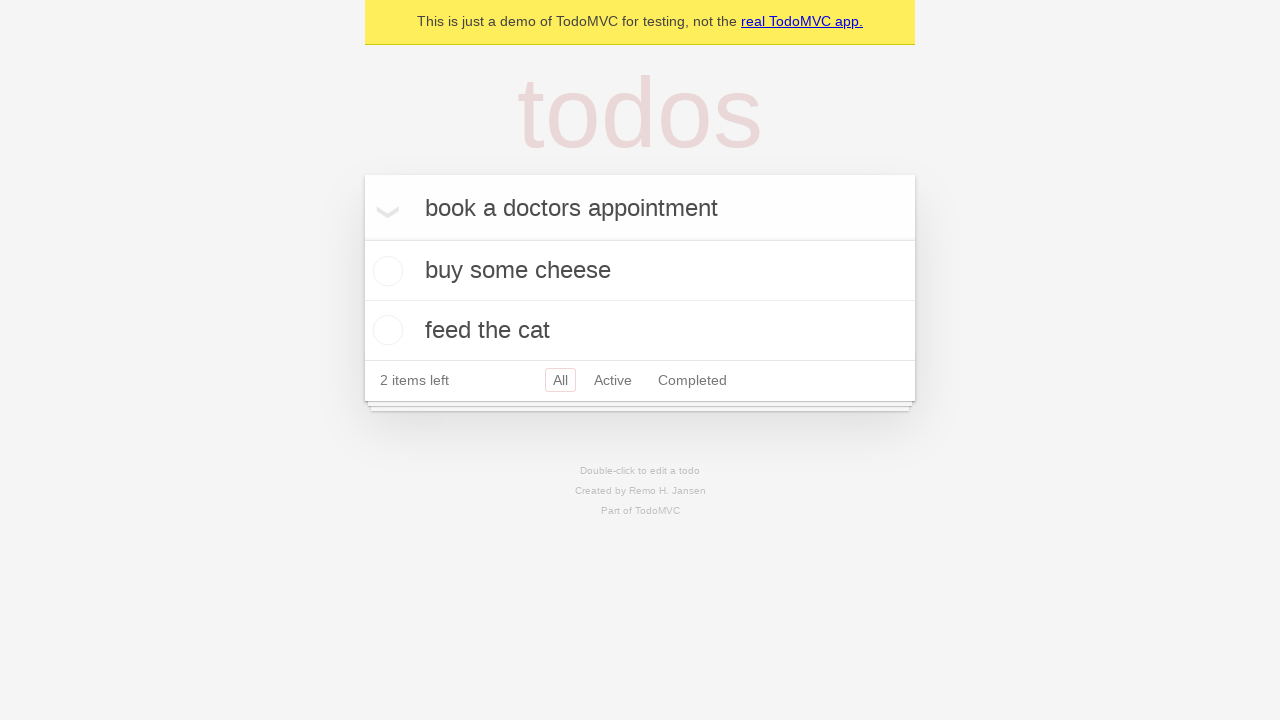

Pressed Enter to add third todo on internal:attr=[placeholder="What needs to be done?"i]
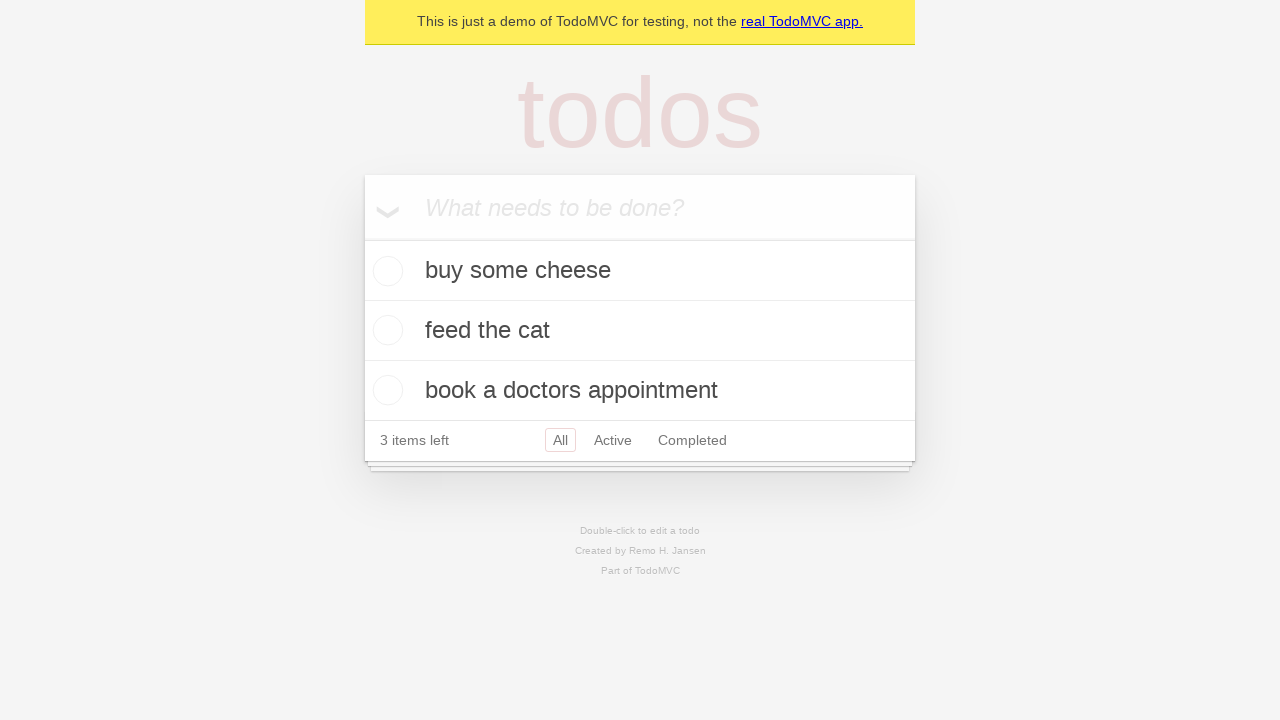

Checked the second todo item at (385, 330) on internal:testid=[data-testid="todo-item"s] >> nth=1 >> internal:role=checkbox
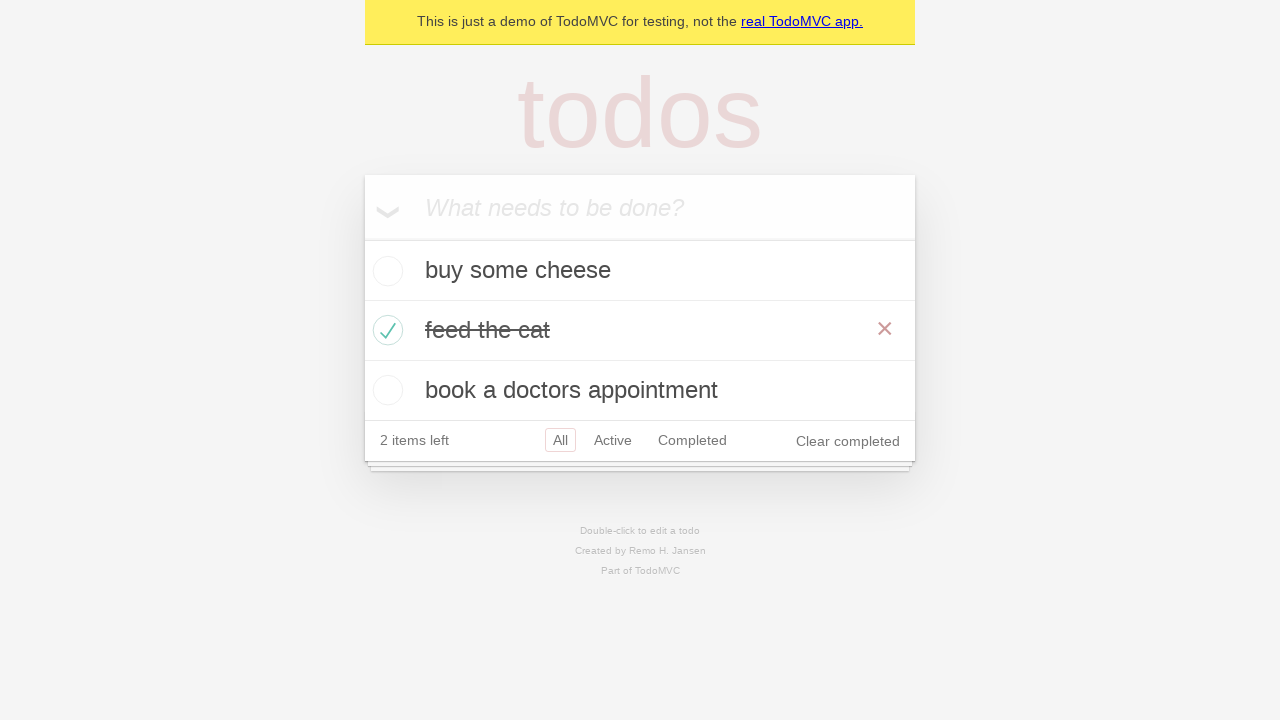

Clicked 'All' filter link at (560, 440) on internal:role=link[name="All"i]
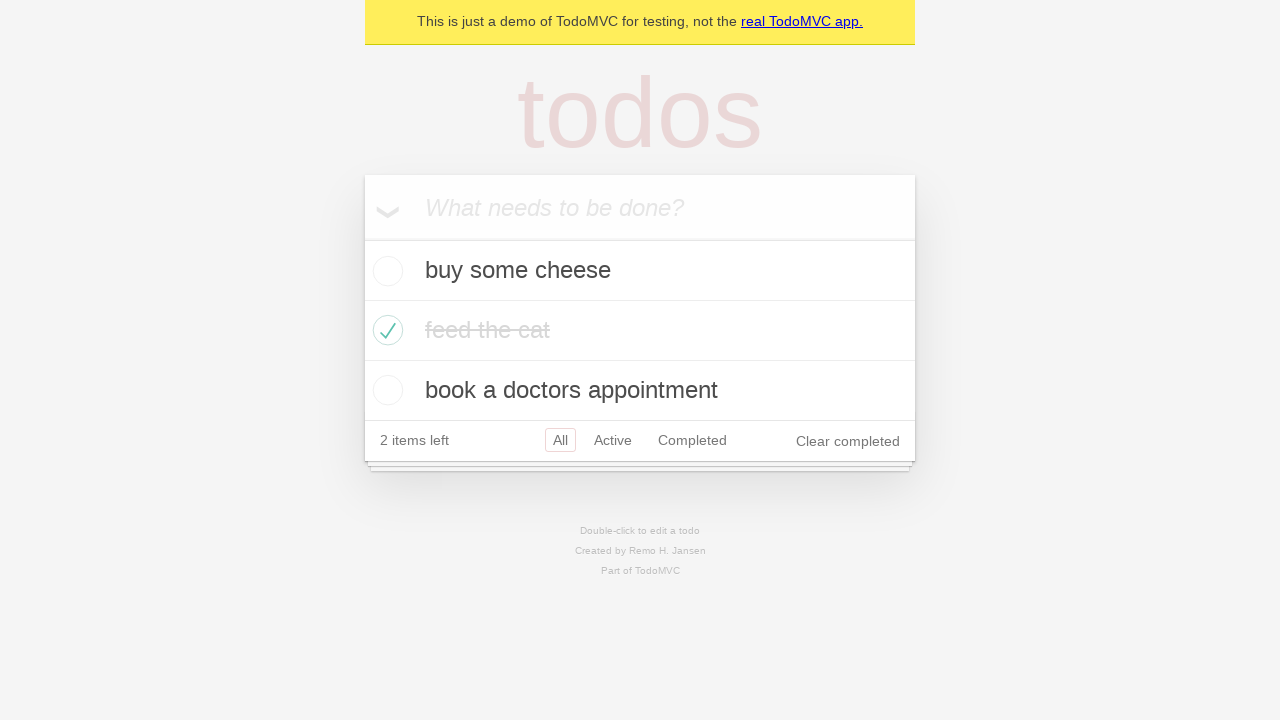

Clicked 'Active' filter link at (613, 440) on internal:role=link[name="Active"i]
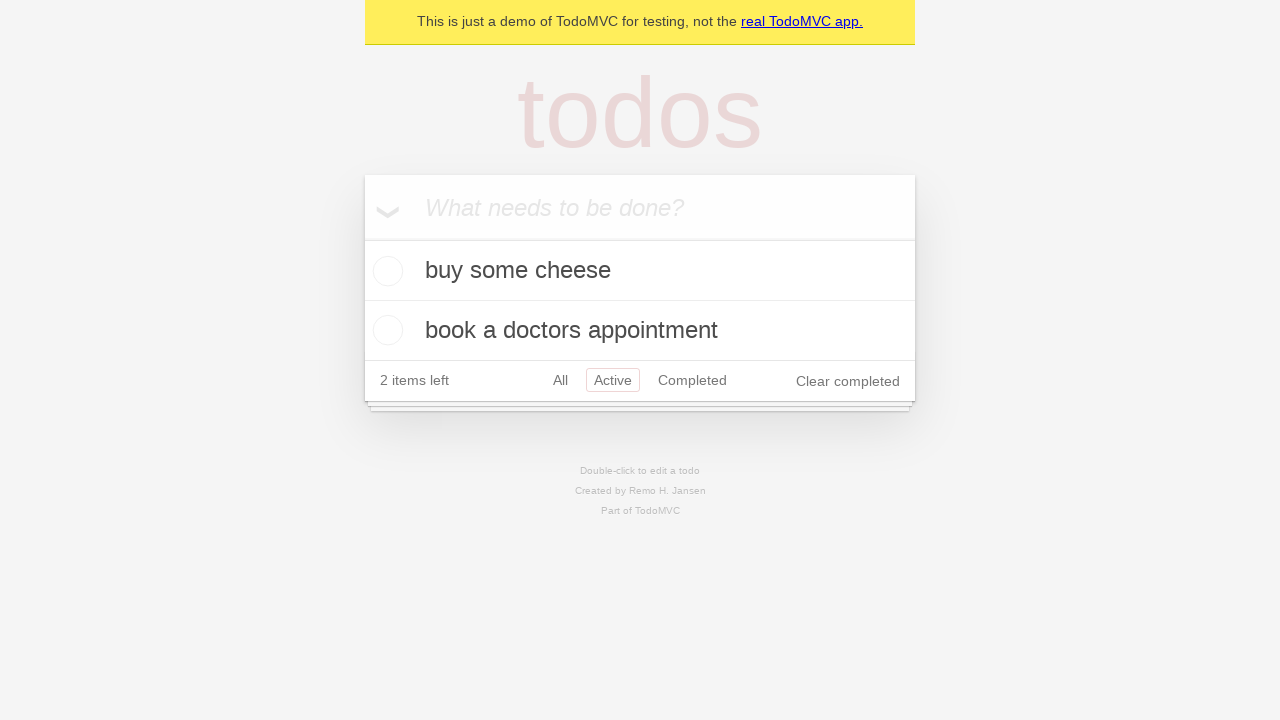

Clicked 'Completed' filter link at (692, 380) on internal:role=link[name="Completed"i]
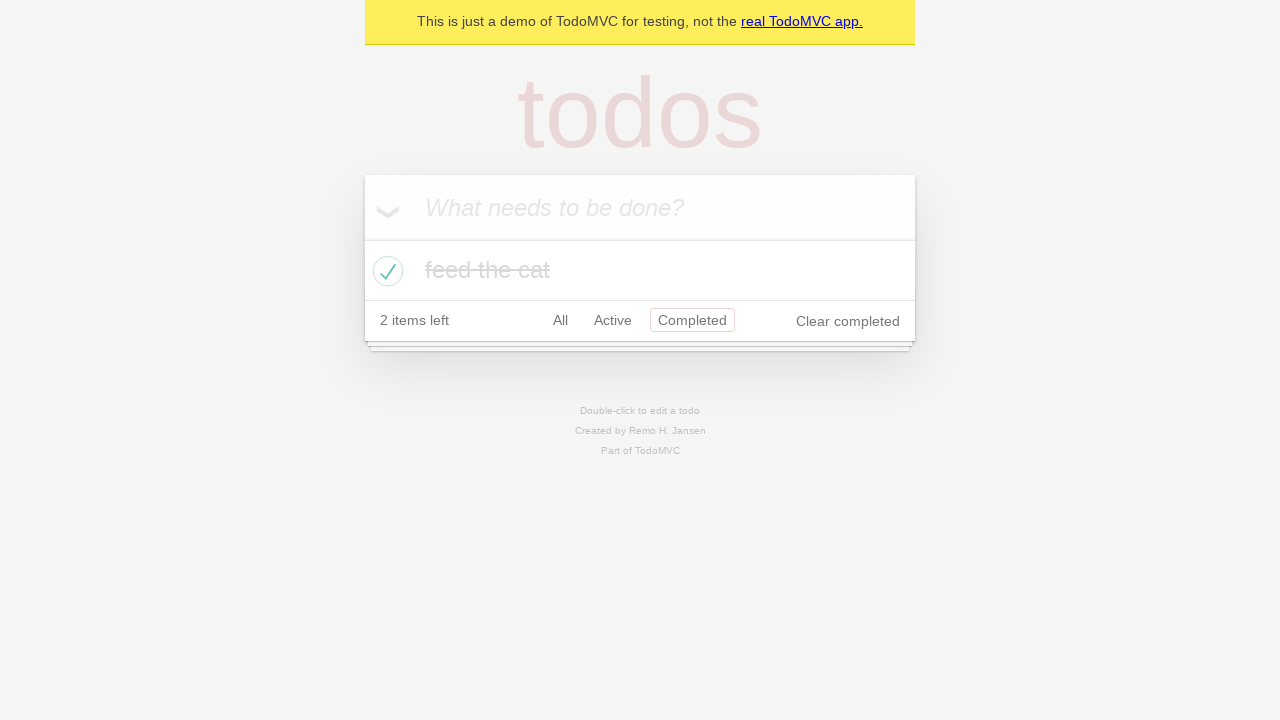

Navigated back to 'Active' filter view using browser back button
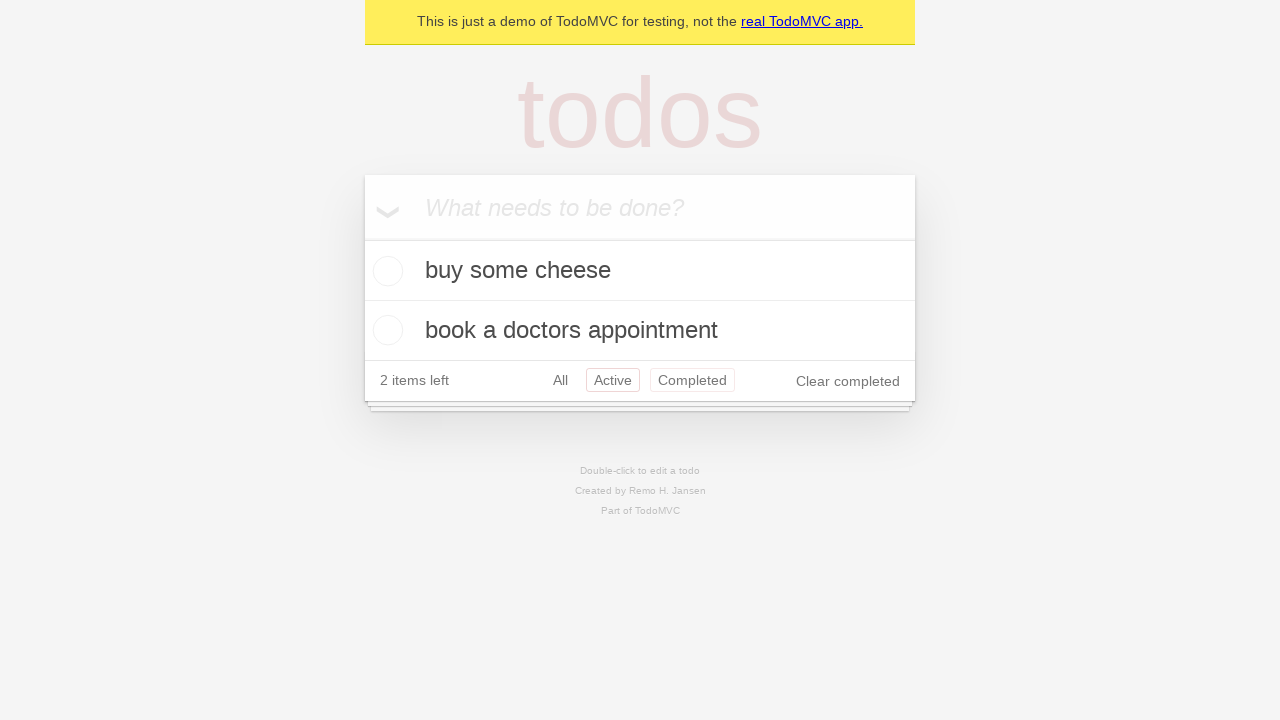

Navigated back to 'All' filter view using browser back button
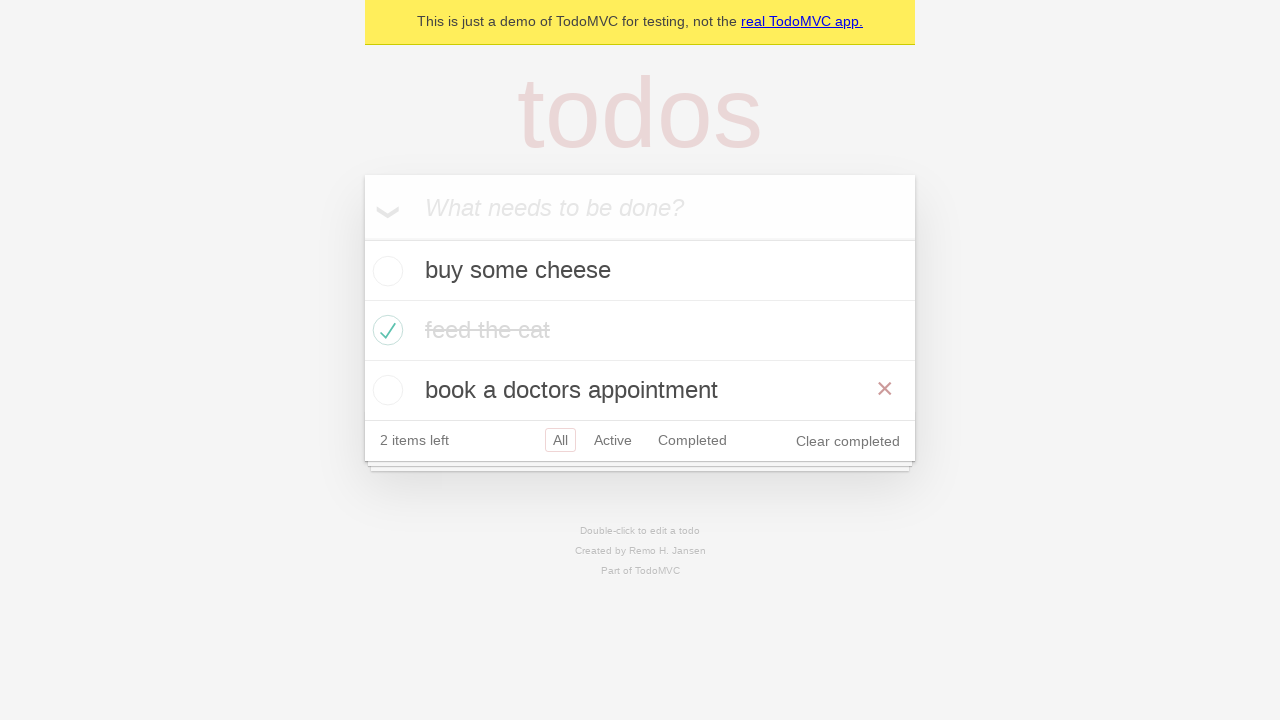

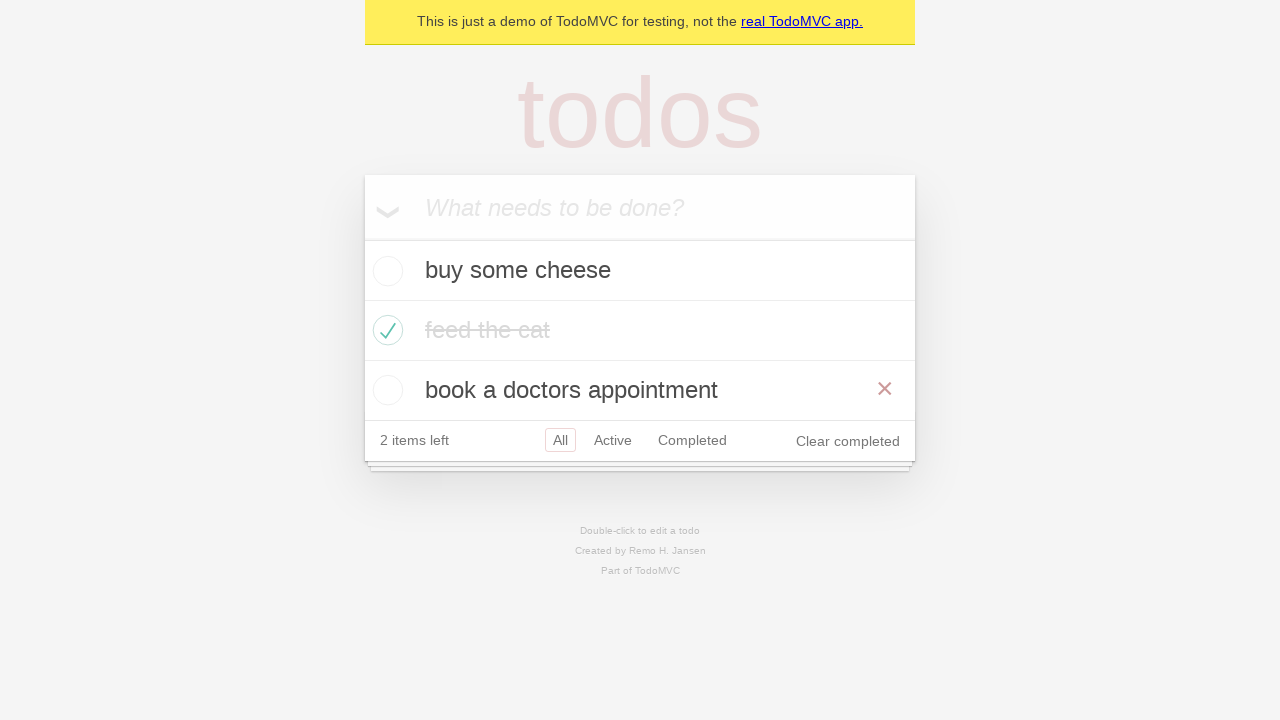